Tests sorting the Due column in ascending order using the second table which has more helpful class-based locators.

Starting URL: http://the-internet.herokuapp.com/tables

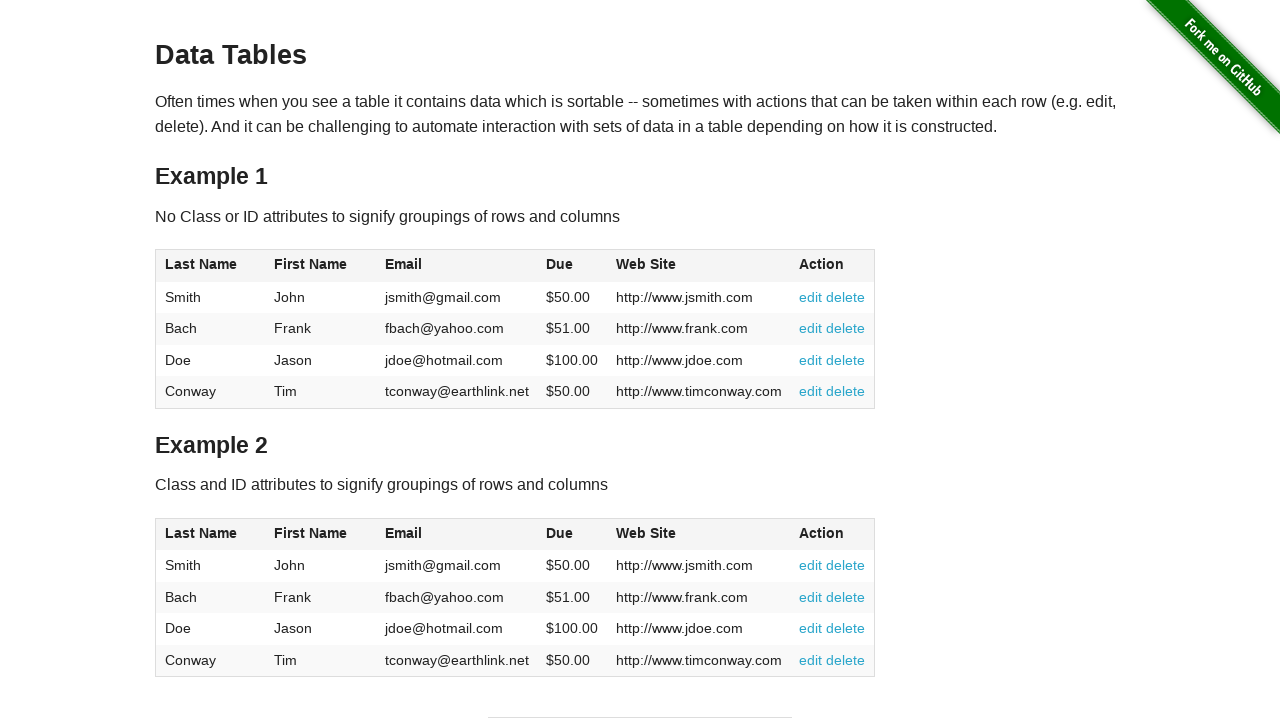

Clicked Due column header in table2 to sort at (560, 533) on #table2 thead .dues
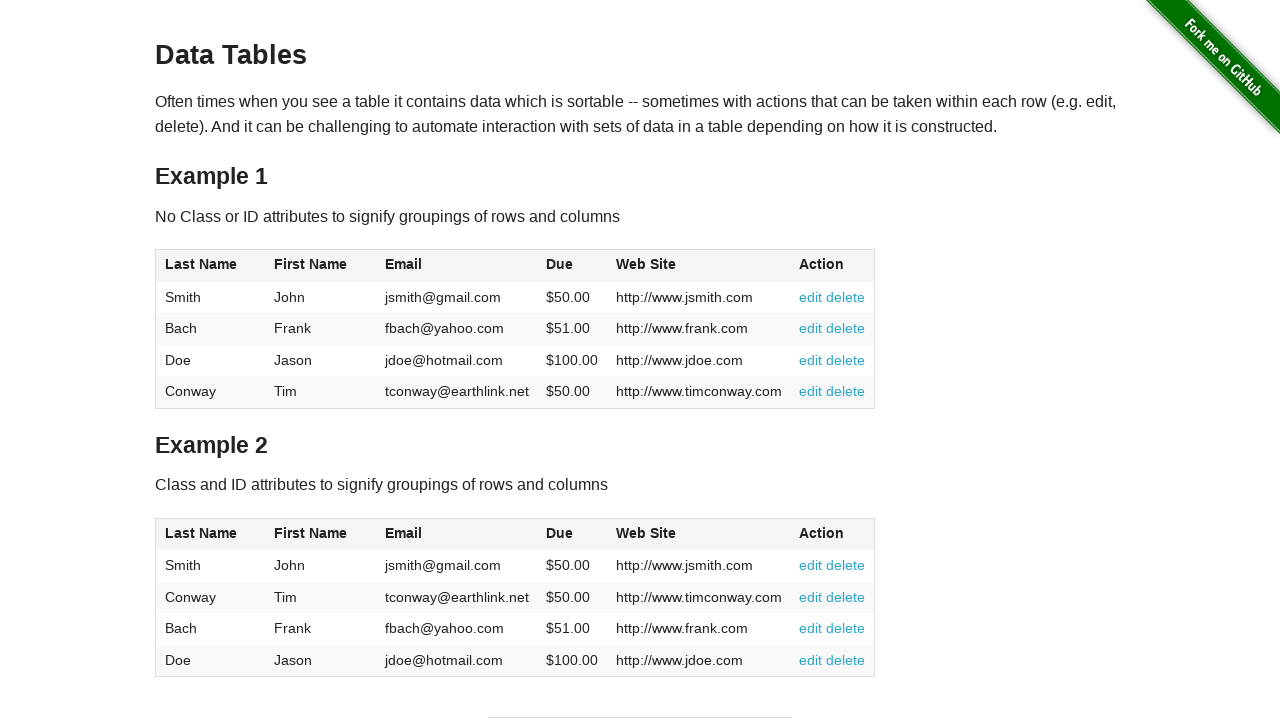

Verified table2 Due column is present after sorting
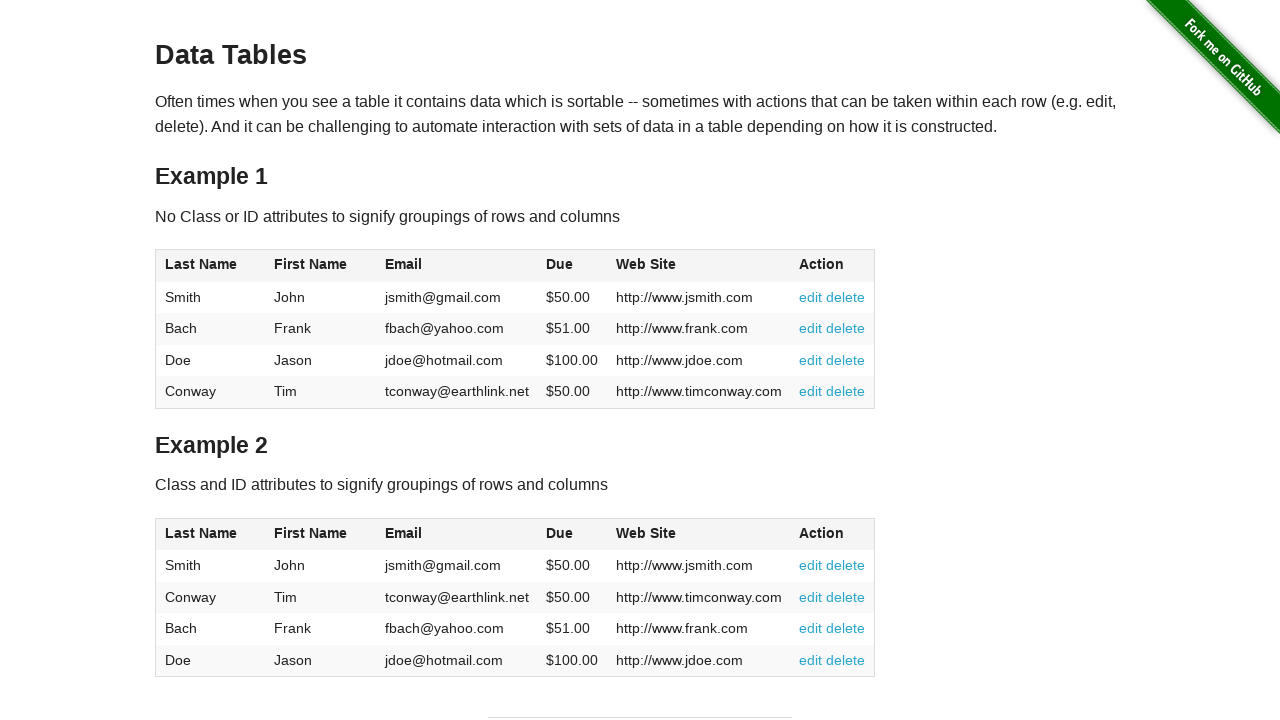

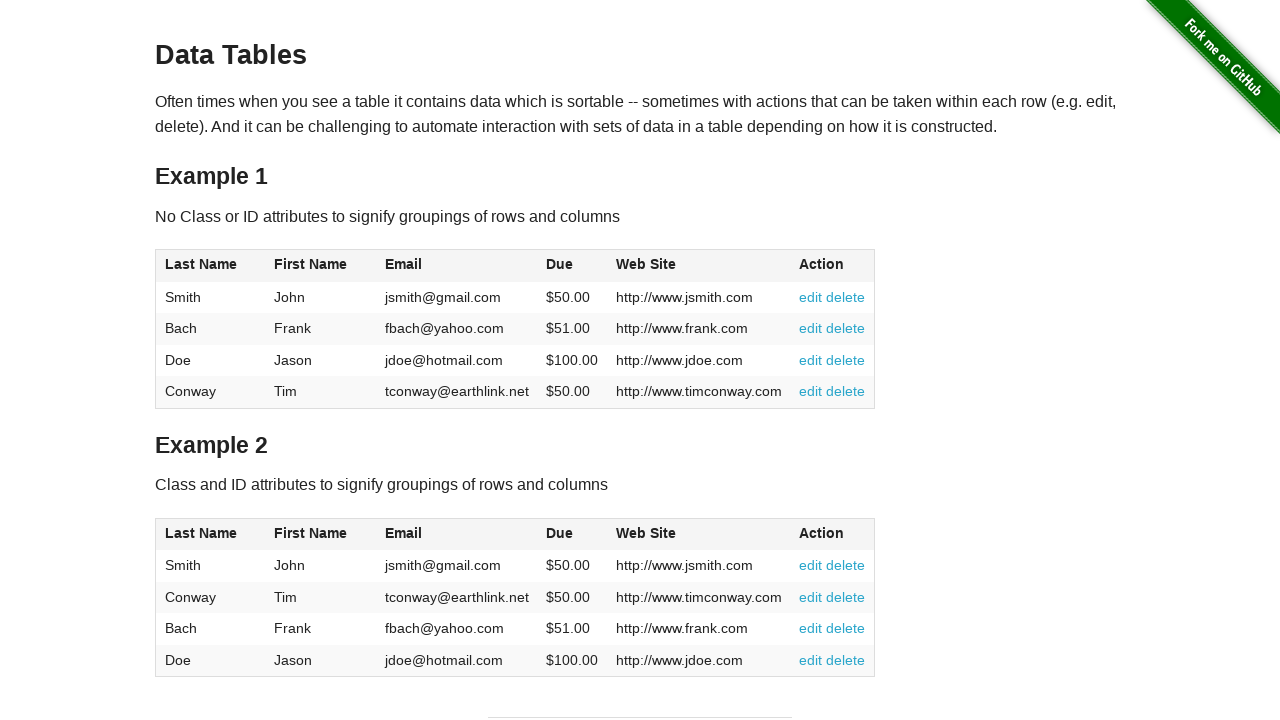